Tests that images load correctly by waiting for completion and verifying the third image has the alt attribute "award"

Starting URL: https://bonigarcia.dev/selenium-webdriver-java/loading-images.html

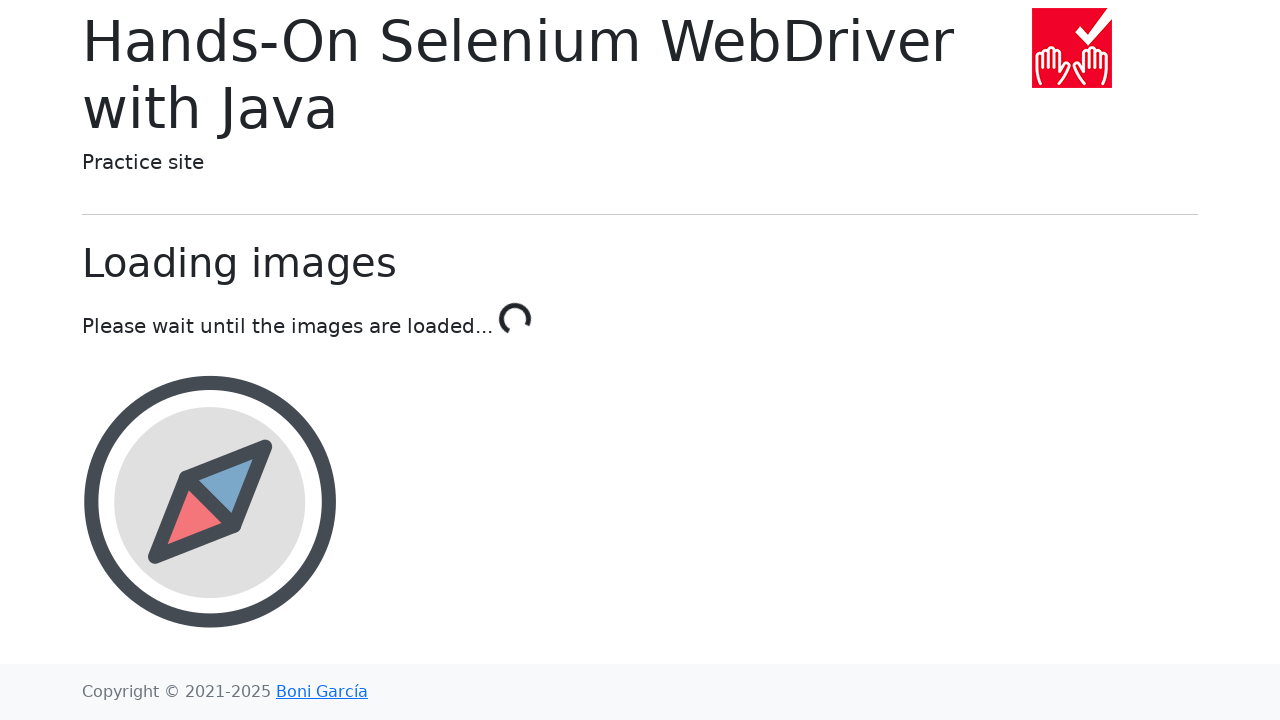

Navigated to loading-images test page
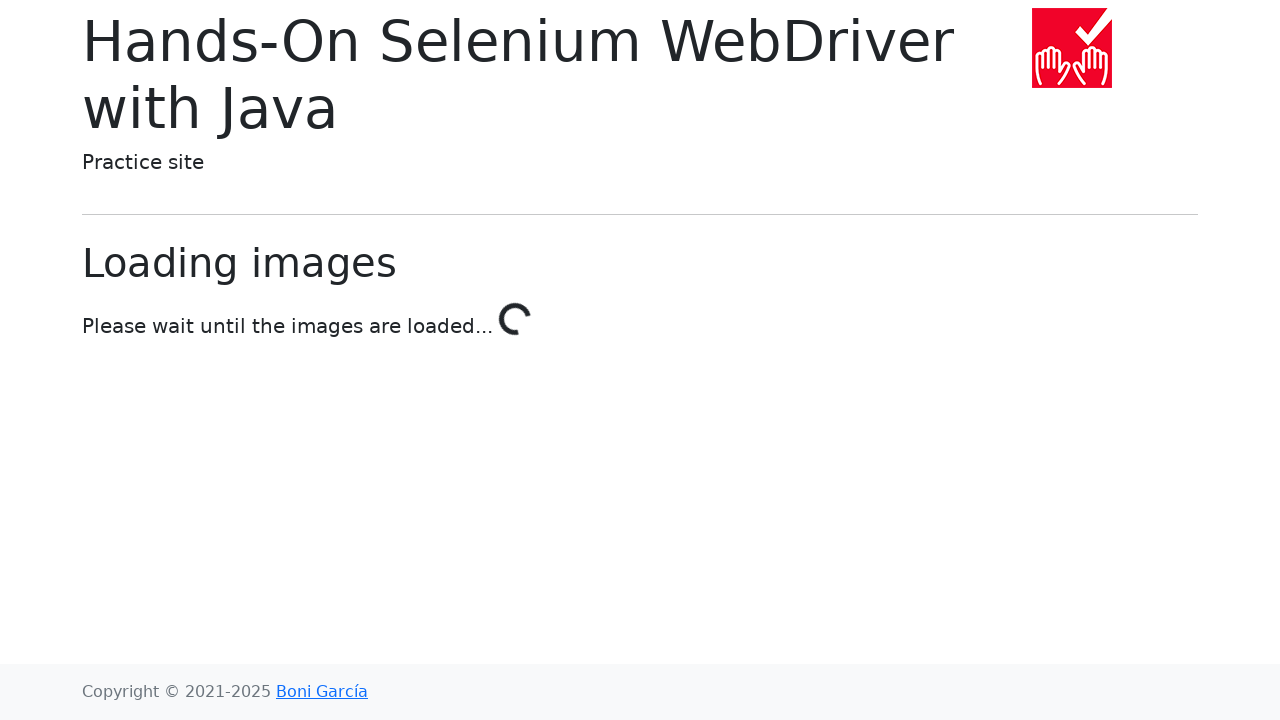

Waited for images to finish loading - 'Done!' text appeared
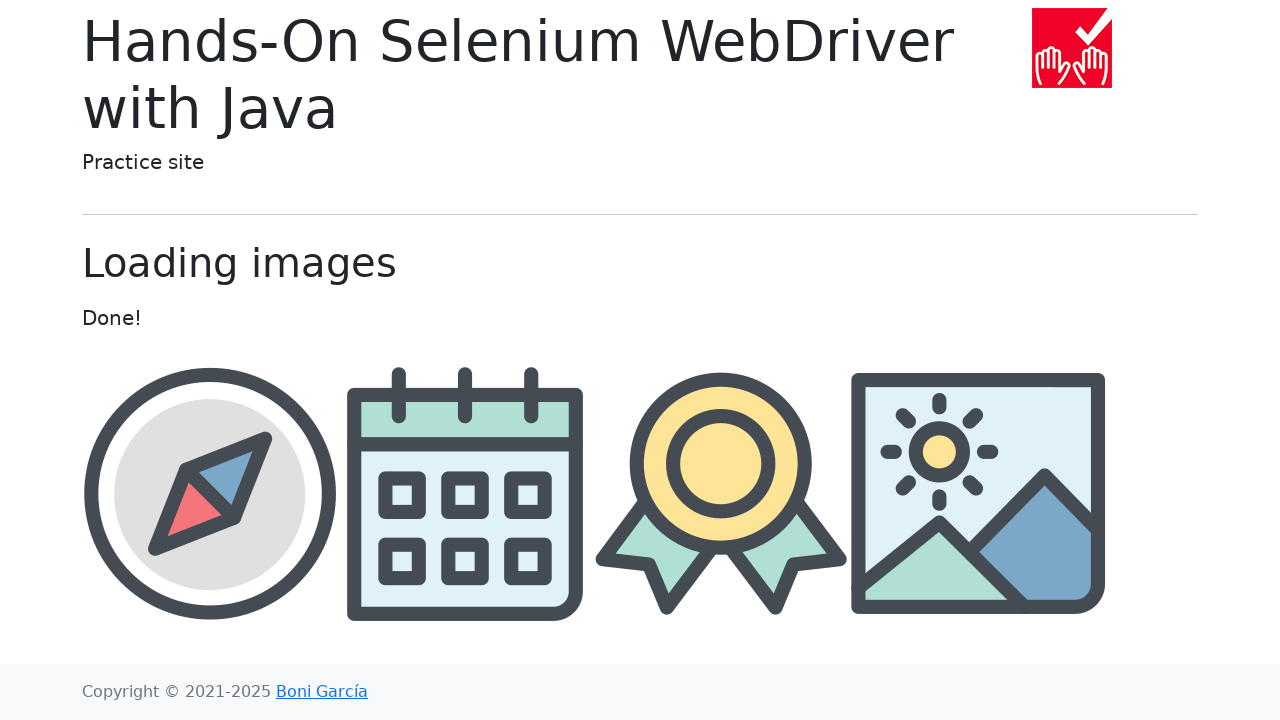

Retrieved all image elements from the page
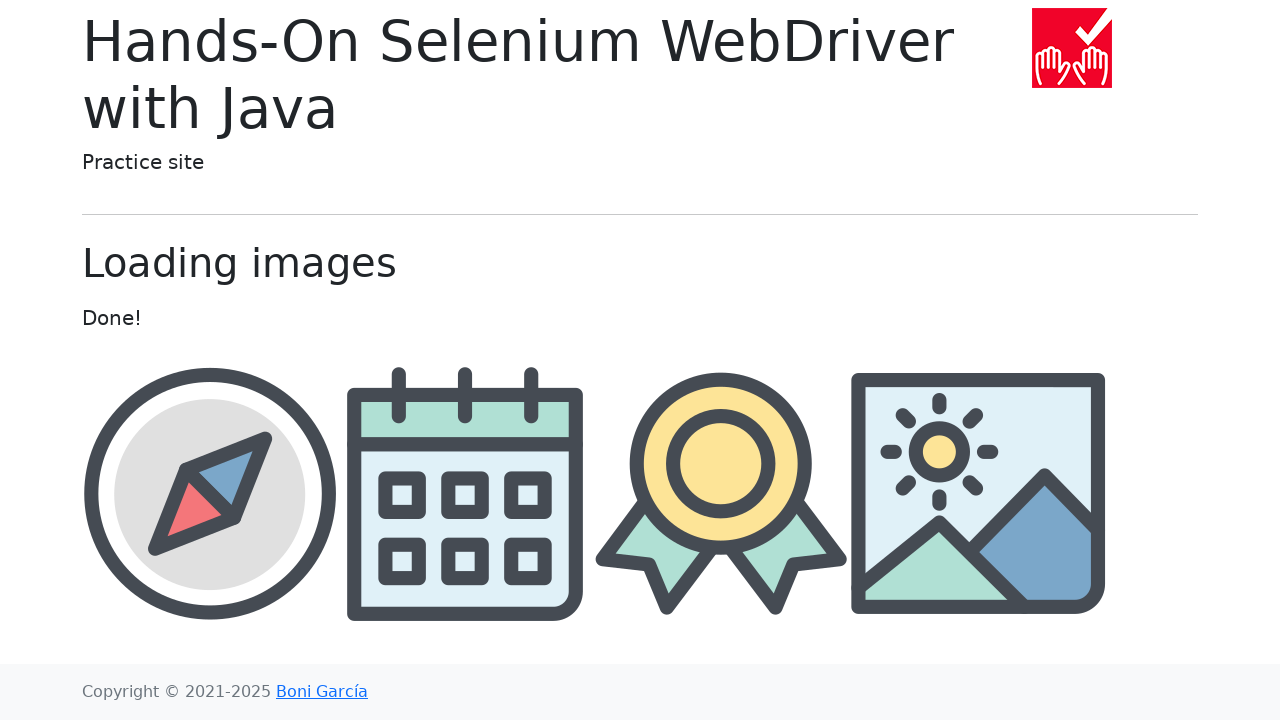

Filtered out logo image - identified content images
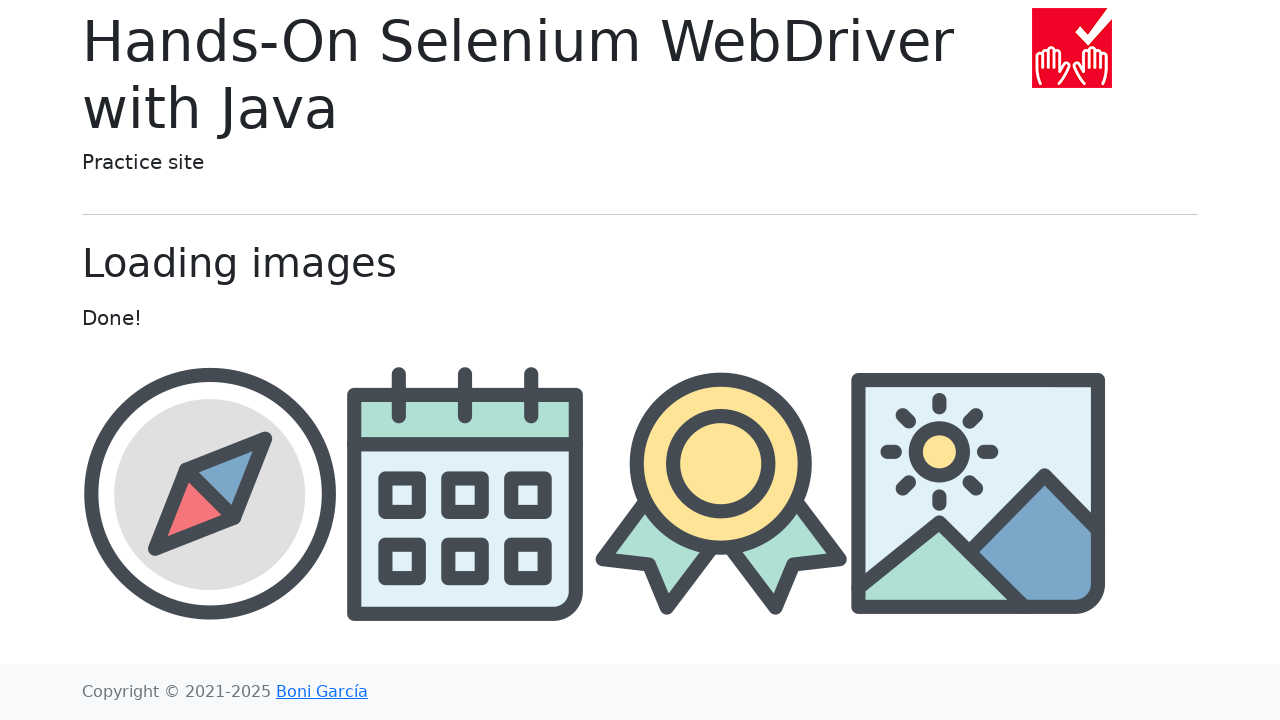

Retrieved alt attribute from third content image
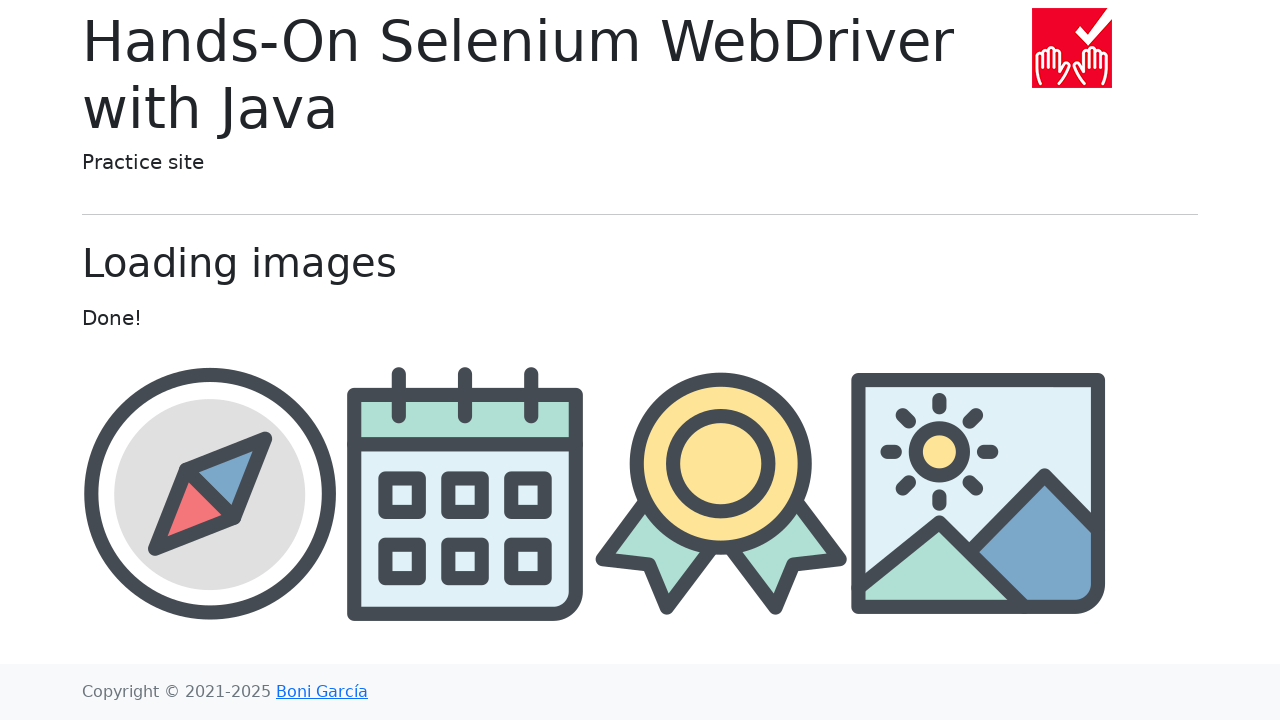

Verified third image alt attribute is 'award'
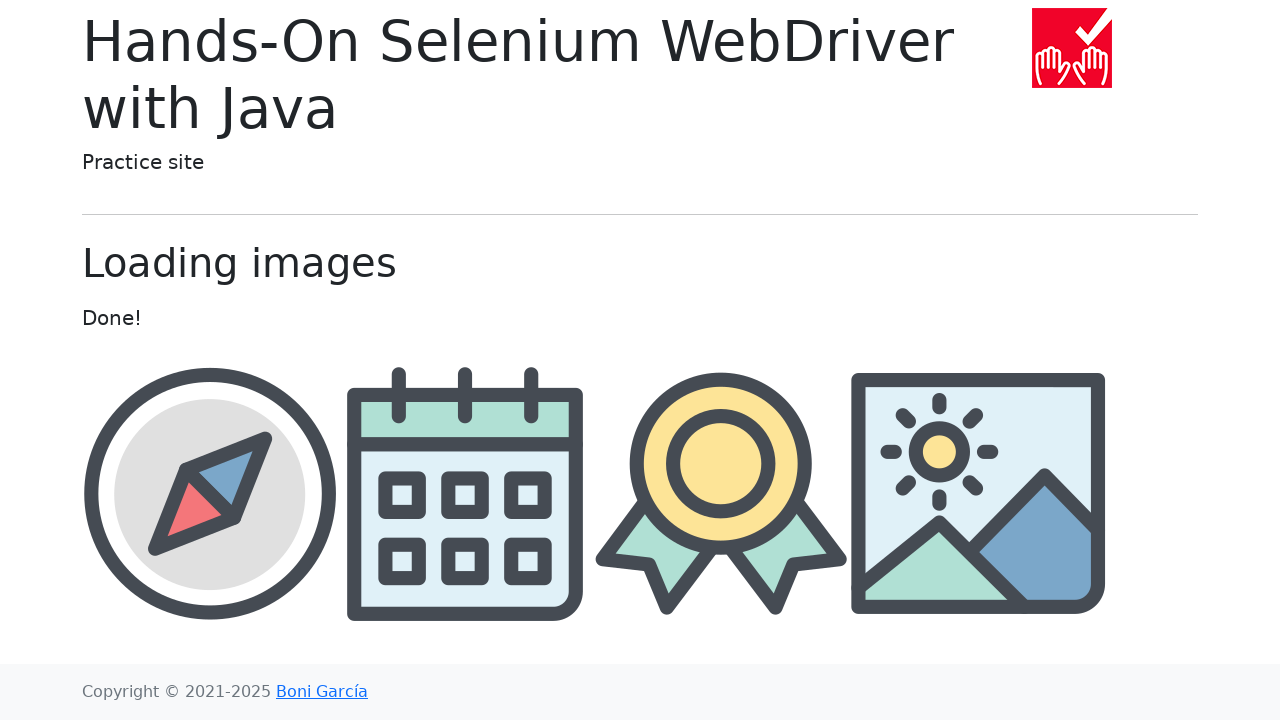

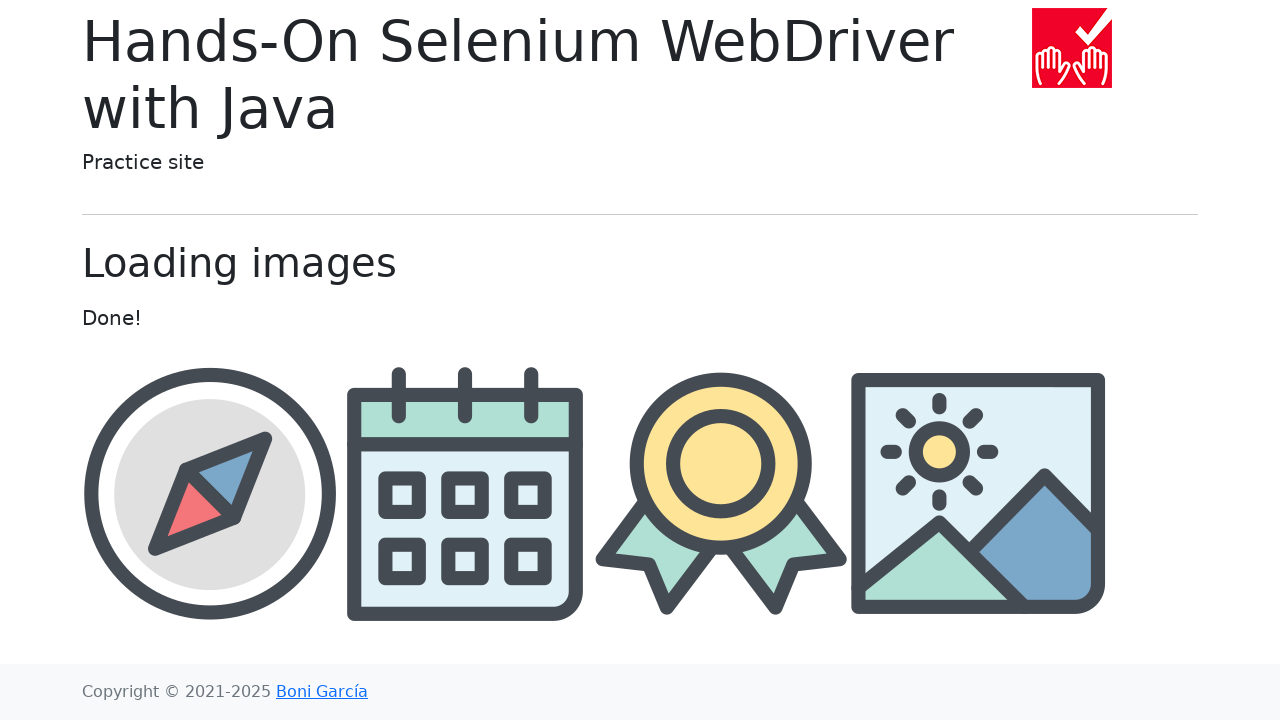